Tests that edits are cancelled when pressing Escape

Starting URL: https://demo.playwright.dev/todomvc

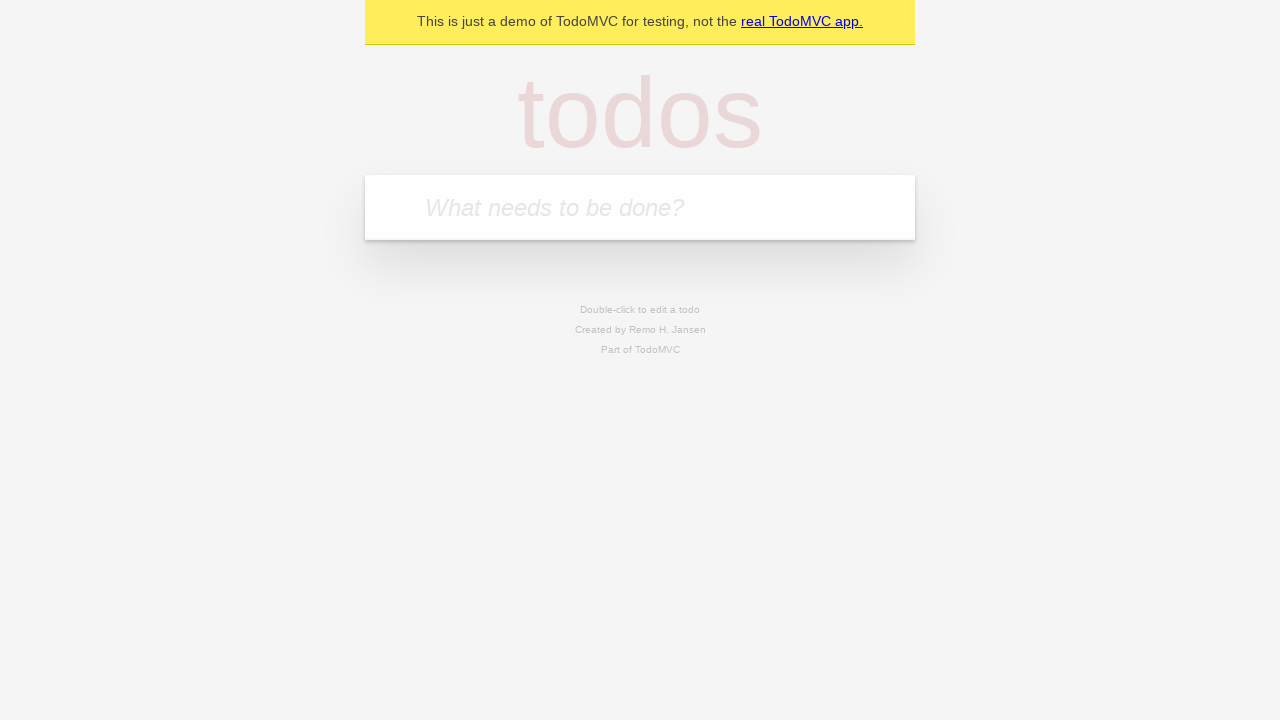

Filled todo input with 'buy some cheese' on internal:attr=[placeholder="What needs to be done?"i]
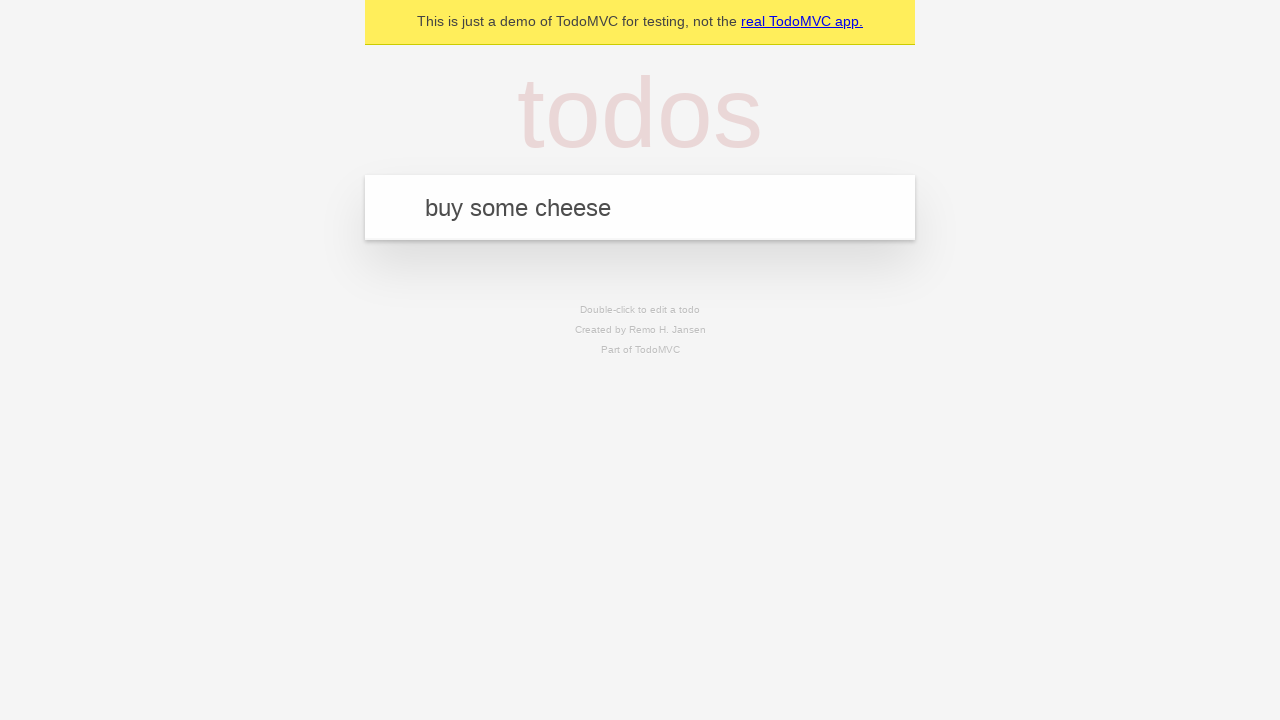

Pressed Enter to create todo 'buy some cheese' on internal:attr=[placeholder="What needs to be done?"i]
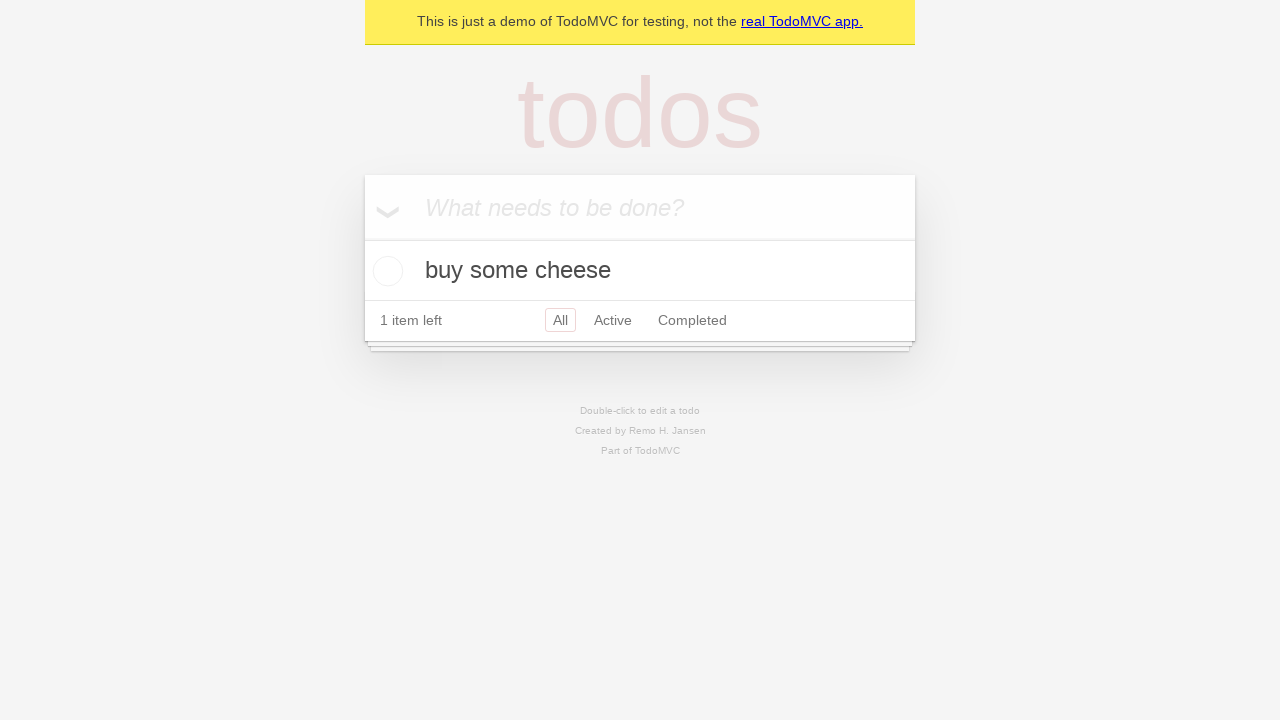

Filled todo input with 'feed the cat' on internal:attr=[placeholder="What needs to be done?"i]
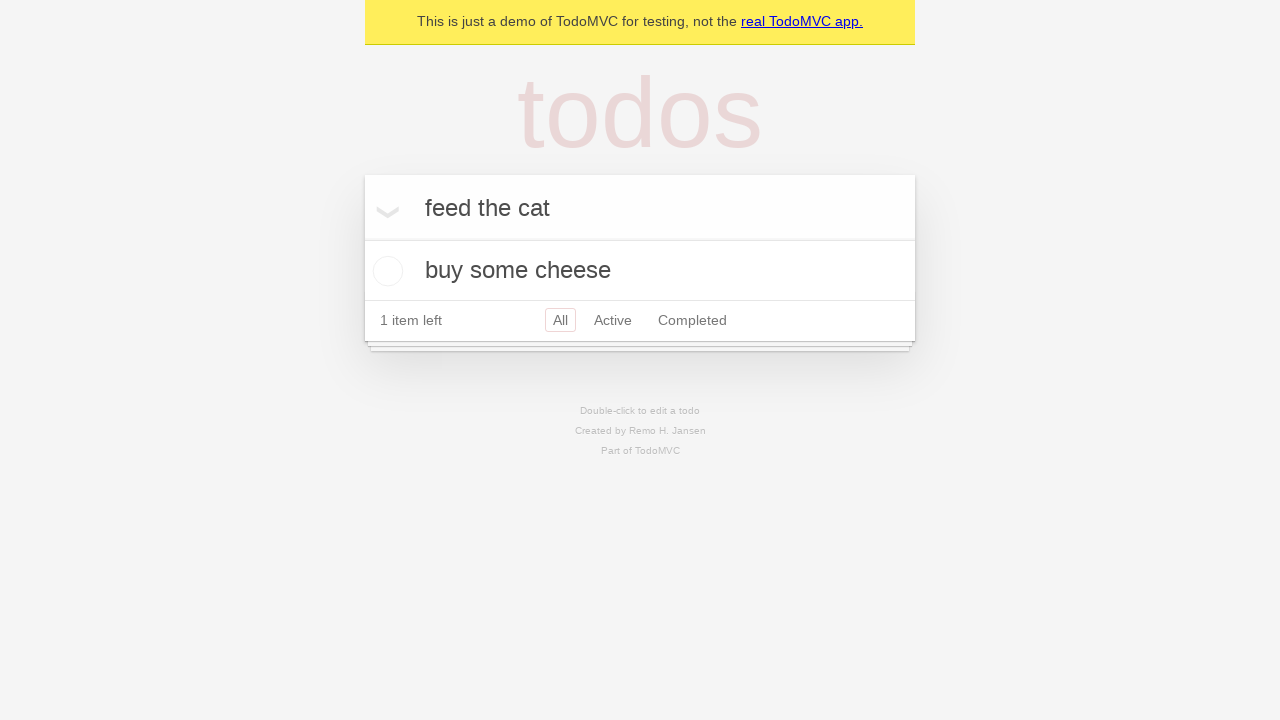

Pressed Enter to create todo 'feed the cat' on internal:attr=[placeholder="What needs to be done?"i]
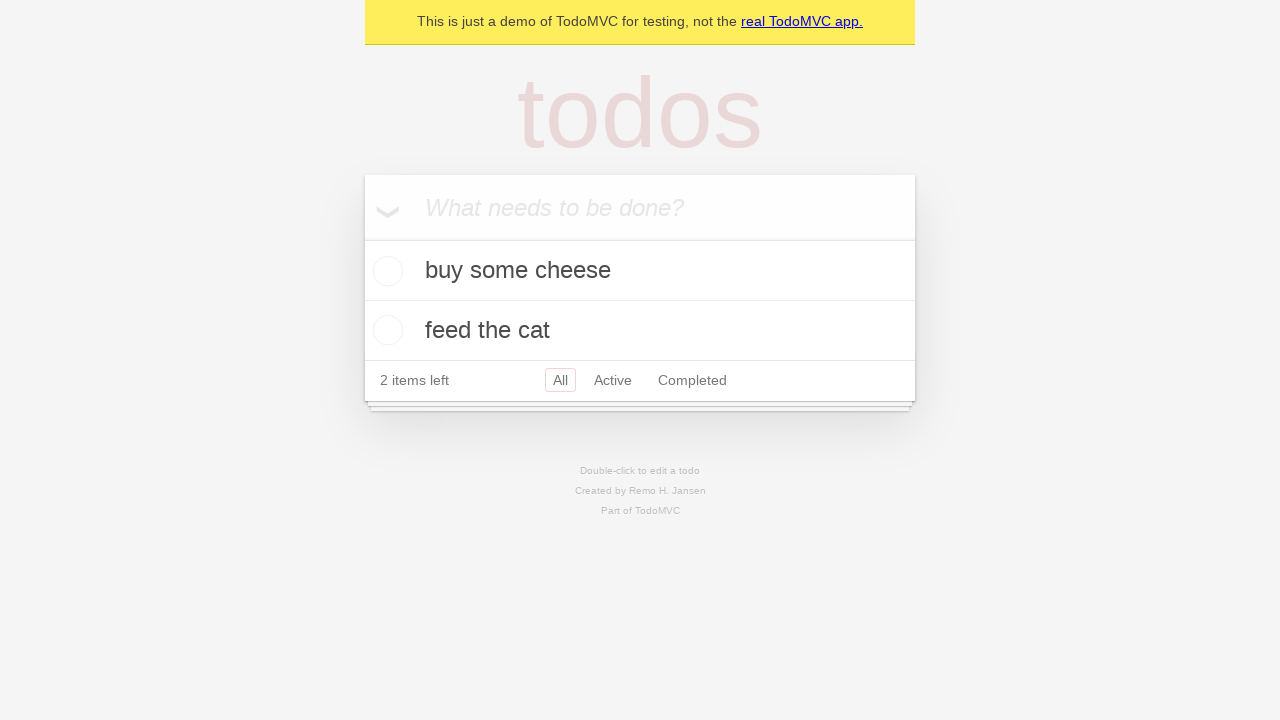

Filled todo input with 'book a doctors appointment' on internal:attr=[placeholder="What needs to be done?"i]
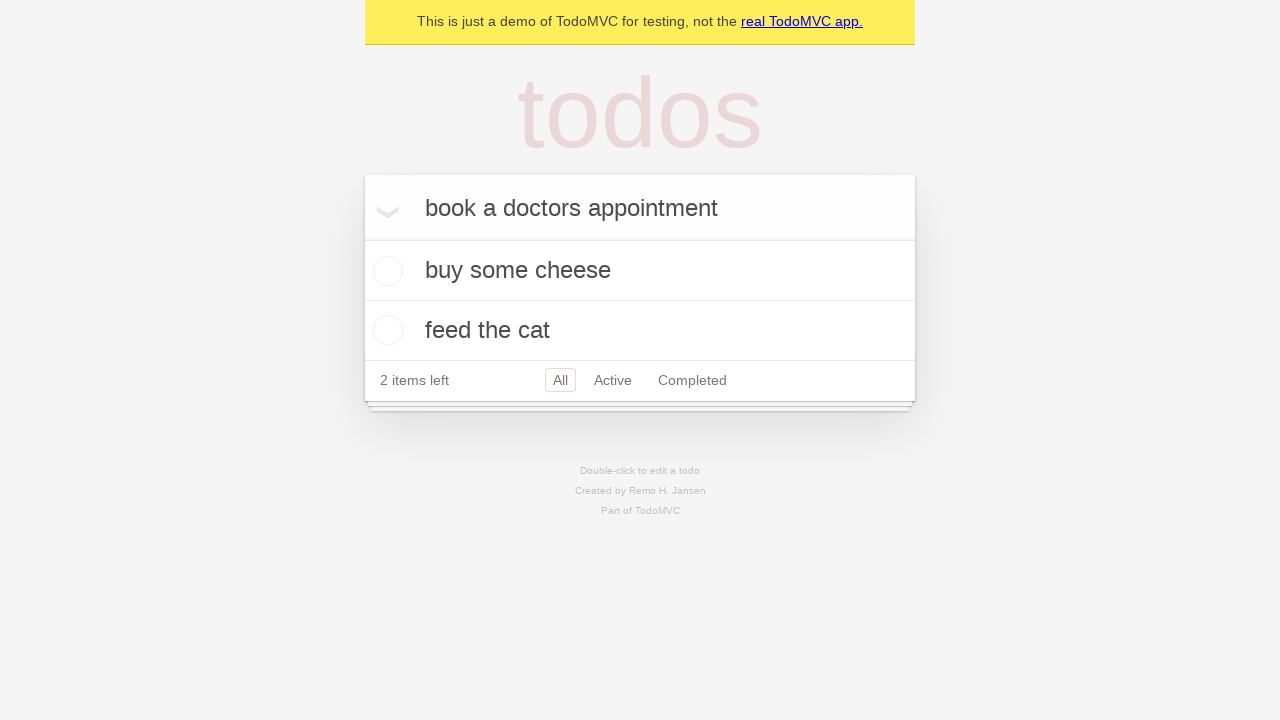

Pressed Enter to create todo 'book a doctors appointment' on internal:attr=[placeholder="What needs to be done?"i]
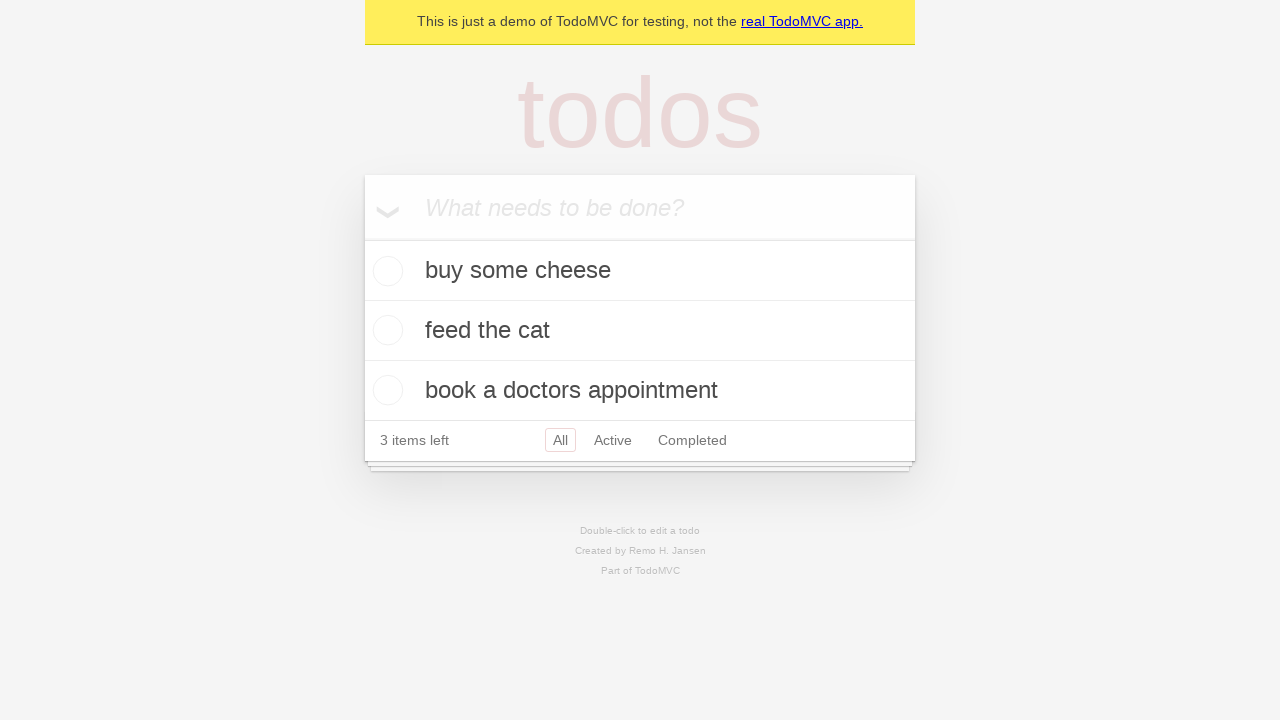

Double-clicked second todo item to enter edit mode at (640, 331) on internal:testid=[data-testid="todo-item"s] >> nth=1
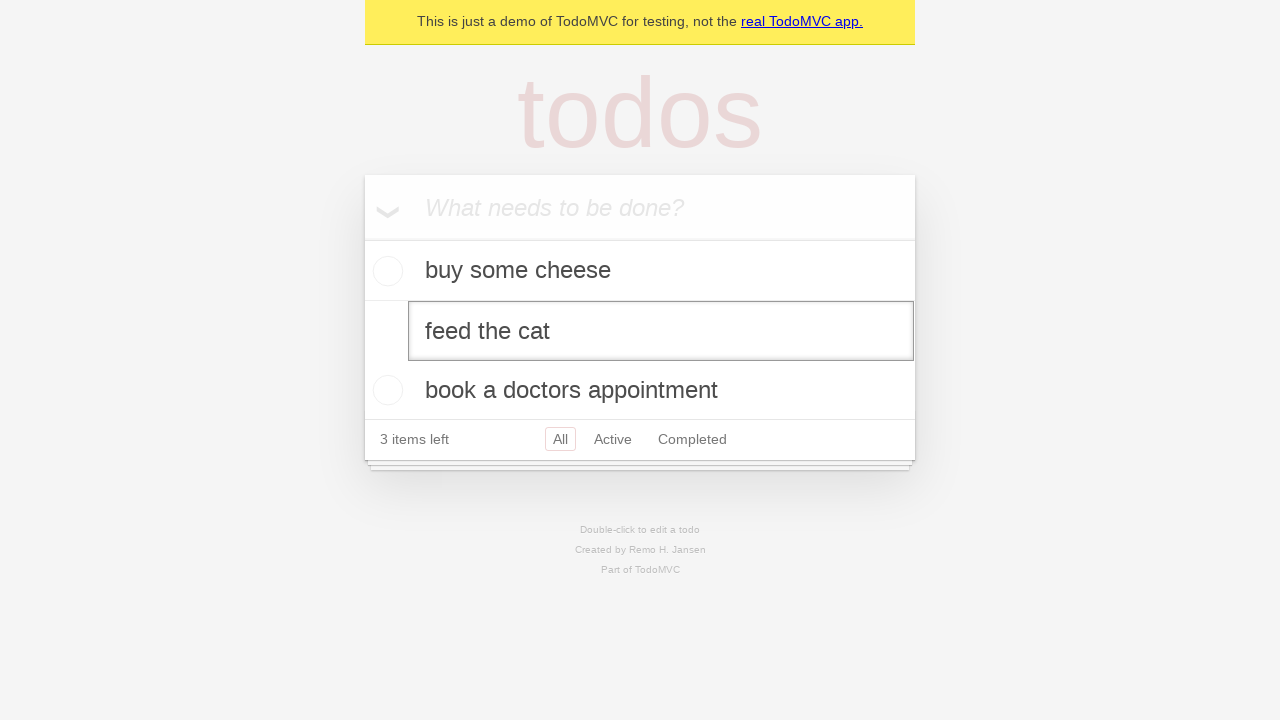

Filled edit textbox with 'buy some sausages' on internal:testid=[data-testid="todo-item"s] >> nth=1 >> internal:role=textbox[nam
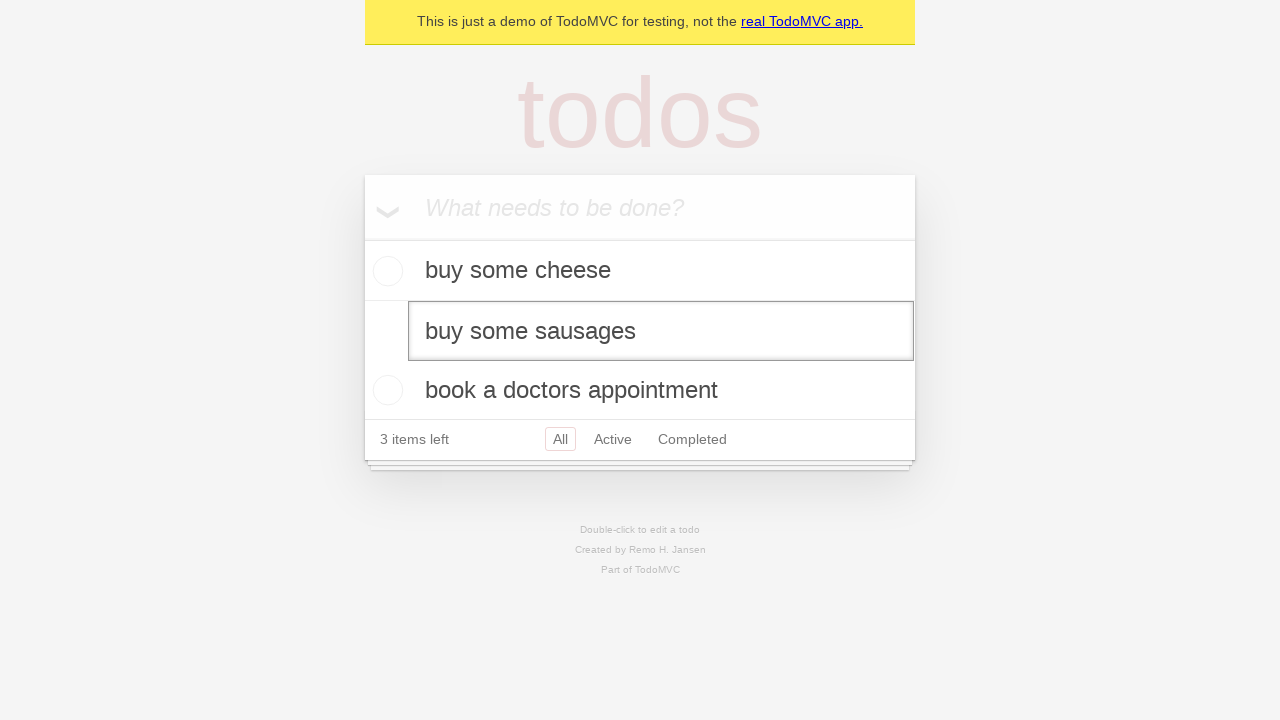

Pressed Escape to cancel edit without saving changes on internal:testid=[data-testid="todo-item"s] >> nth=1 >> internal:role=textbox[nam
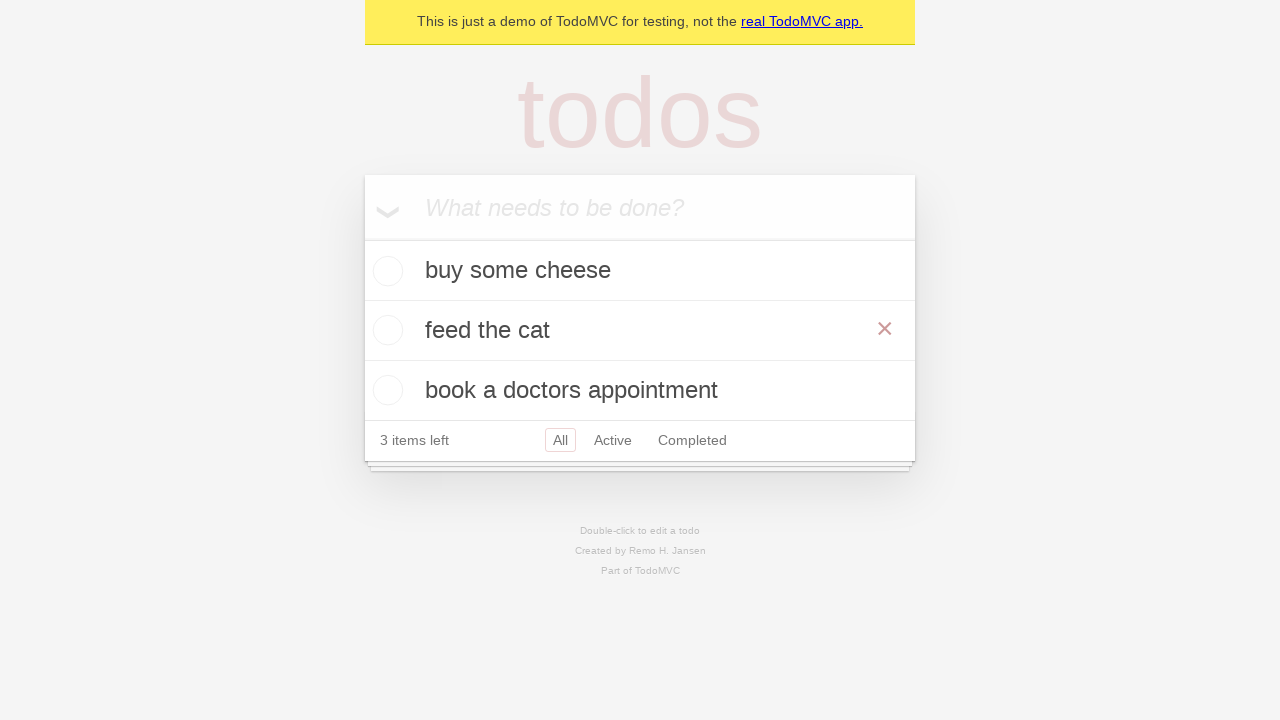

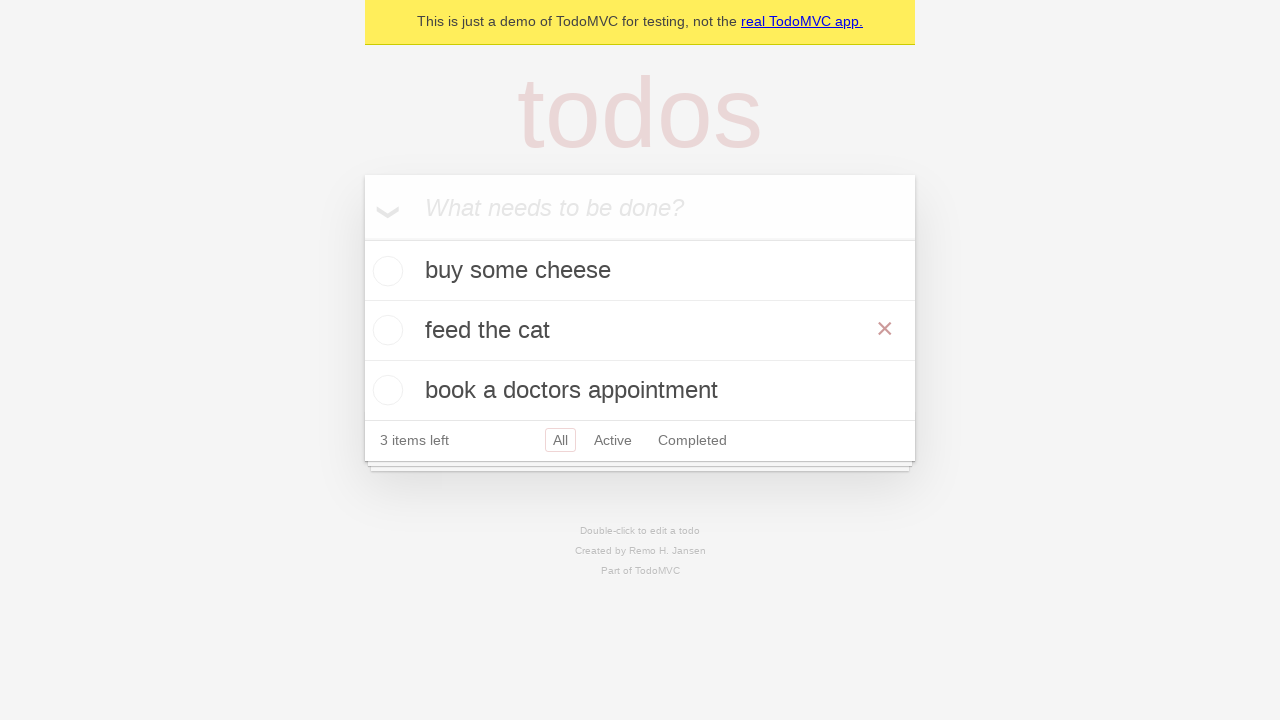